Tests dropdown selection functionality by selecting different country options using various methods (by index, value, and visible text)

Starting URL: https://www.orangehrm.com/en/30-day-free-trial/

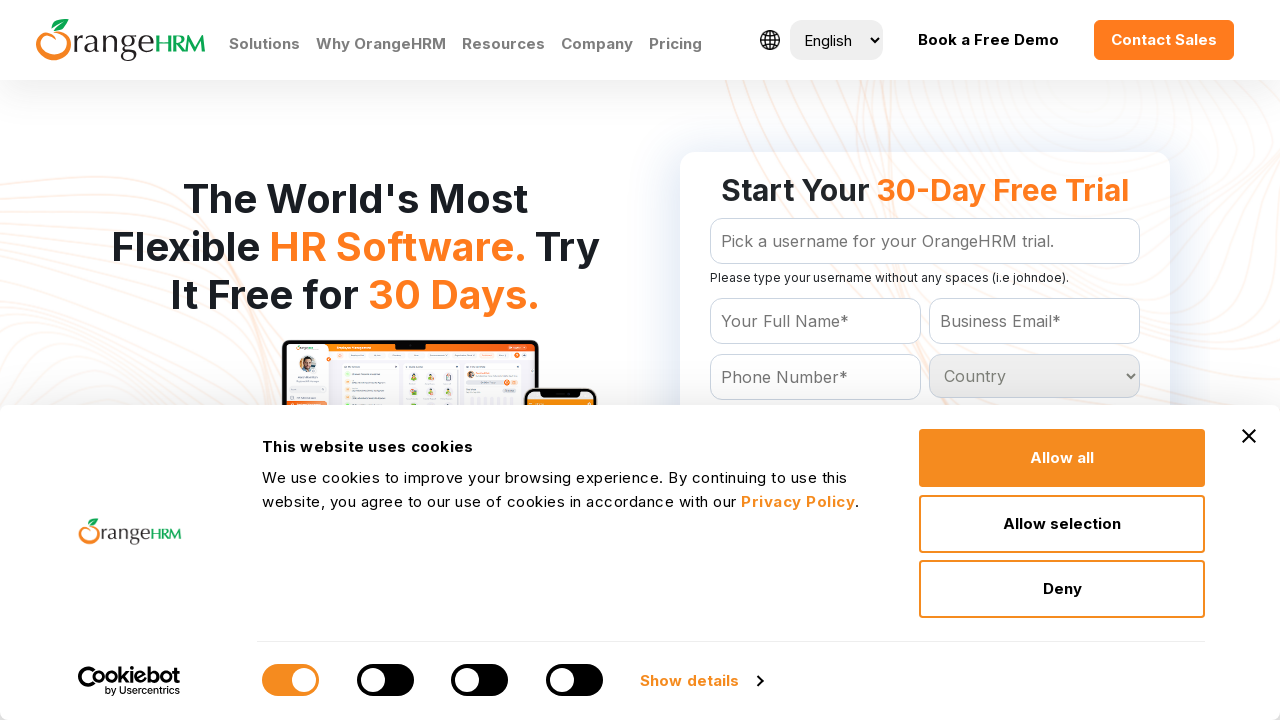

Selected 7th country option by index from dropdown on #Form_getForm_Country
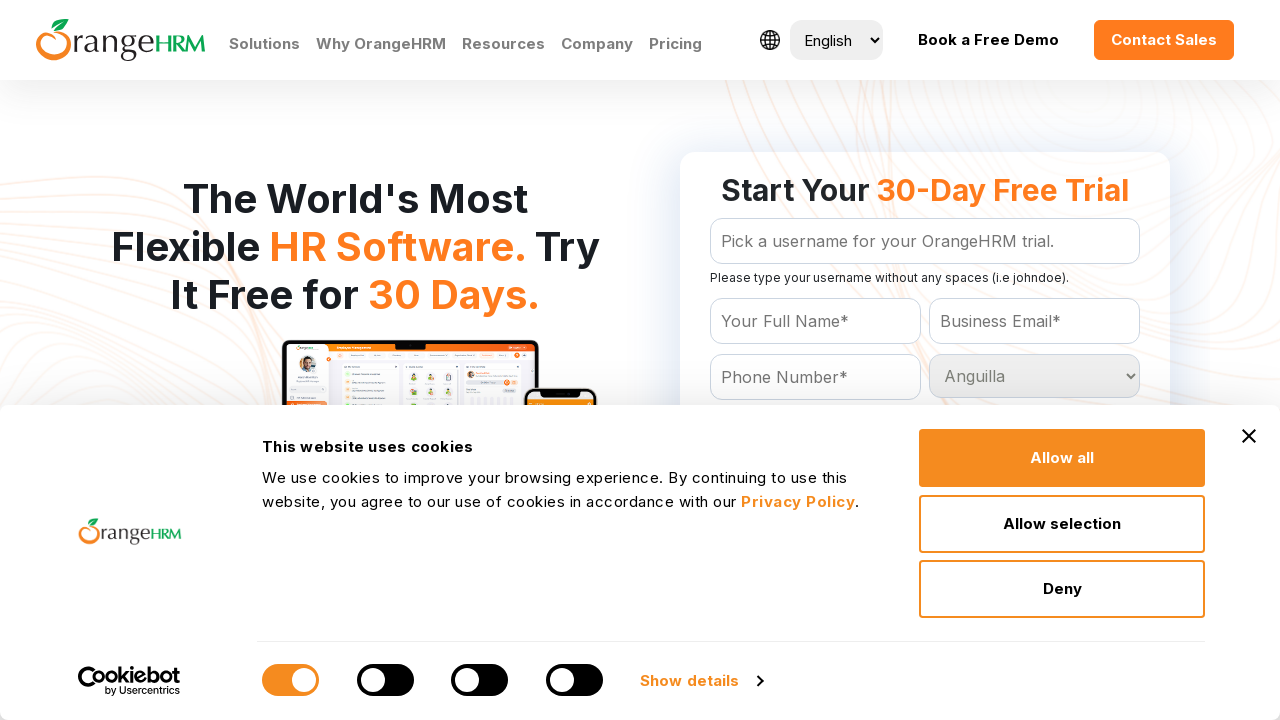

Waited 5 seconds between dropdown selections
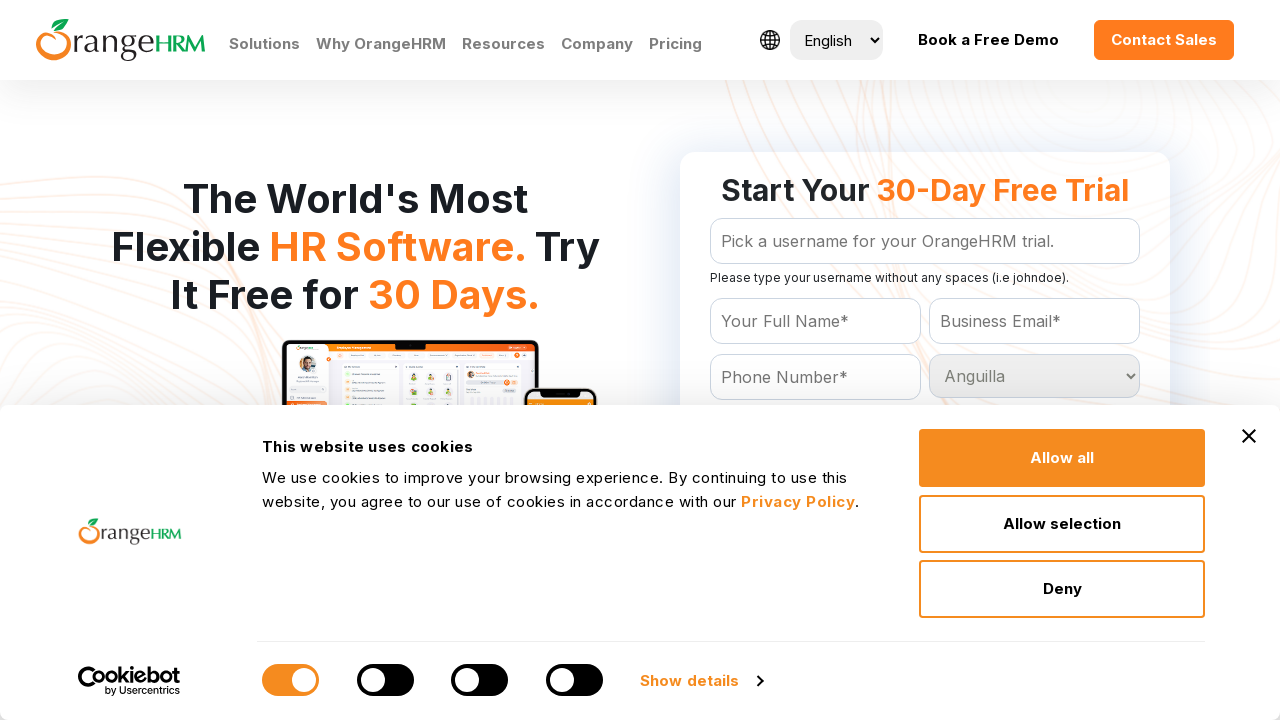

Selected 'Benin' country by value from dropdown on #Form_getForm_Country
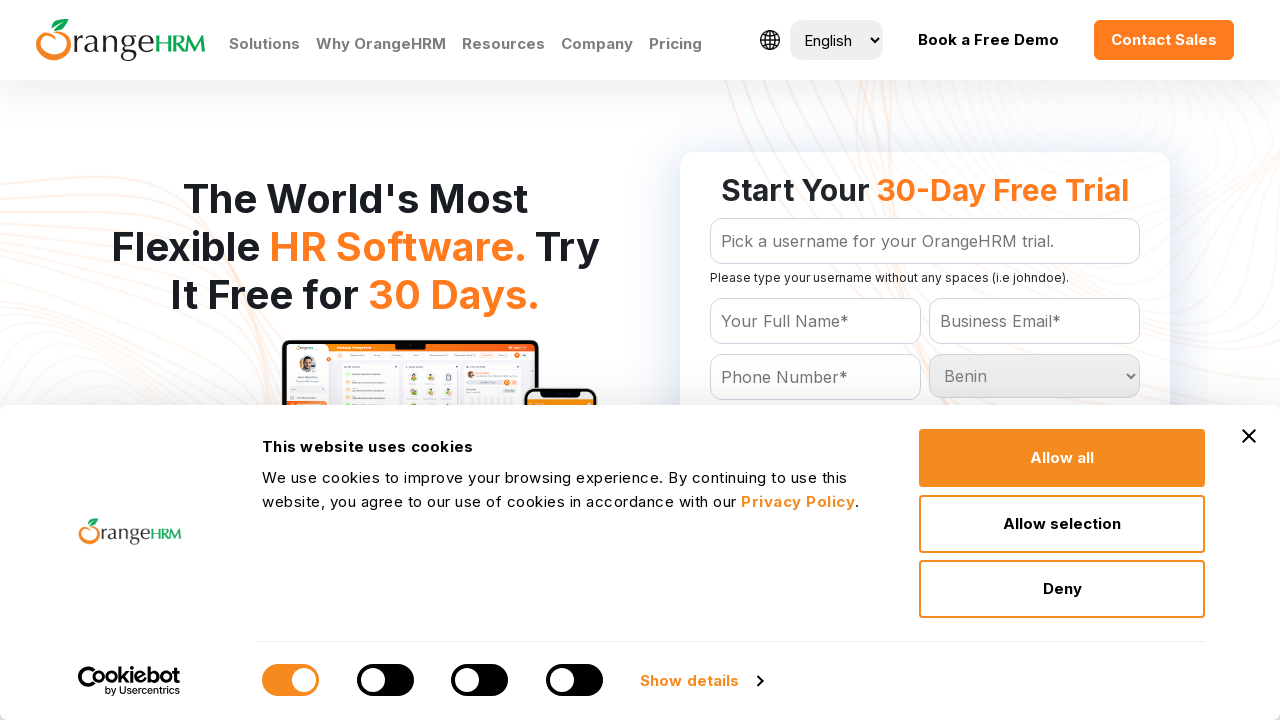

Waited 5 seconds between dropdown selections
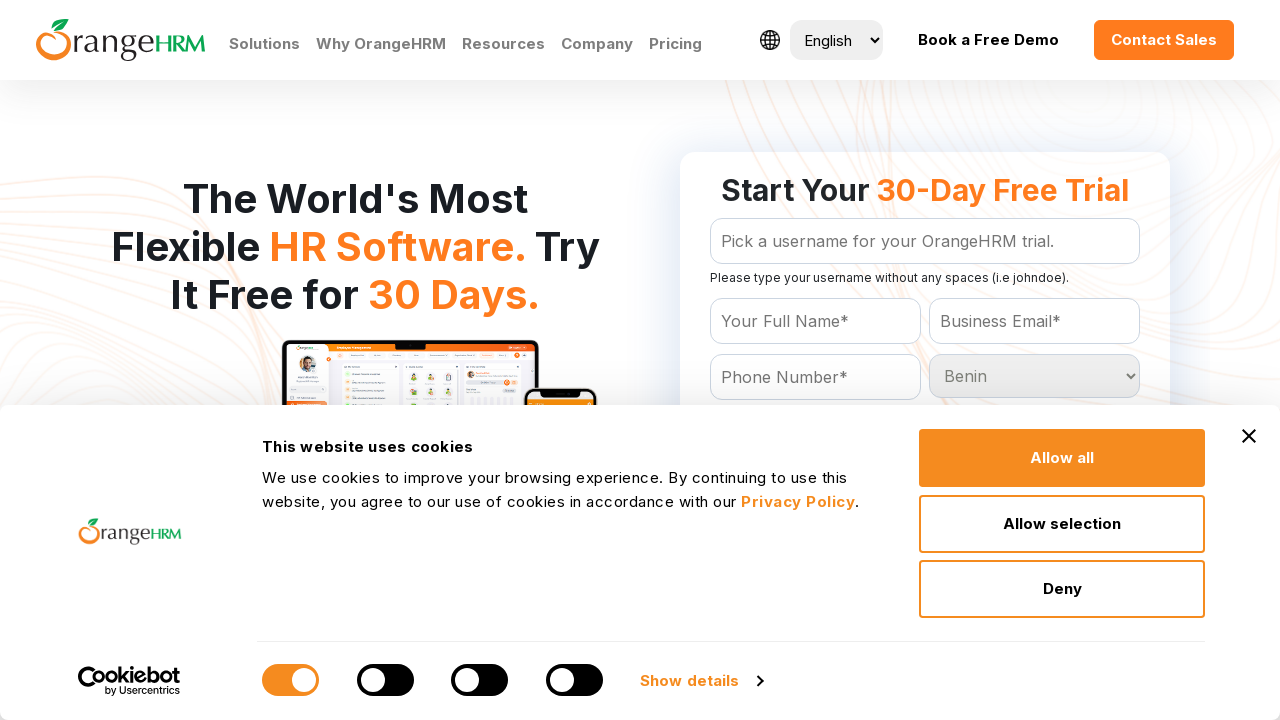

Selected 'India' country by visible text label from dropdown on #Form_getForm_Country
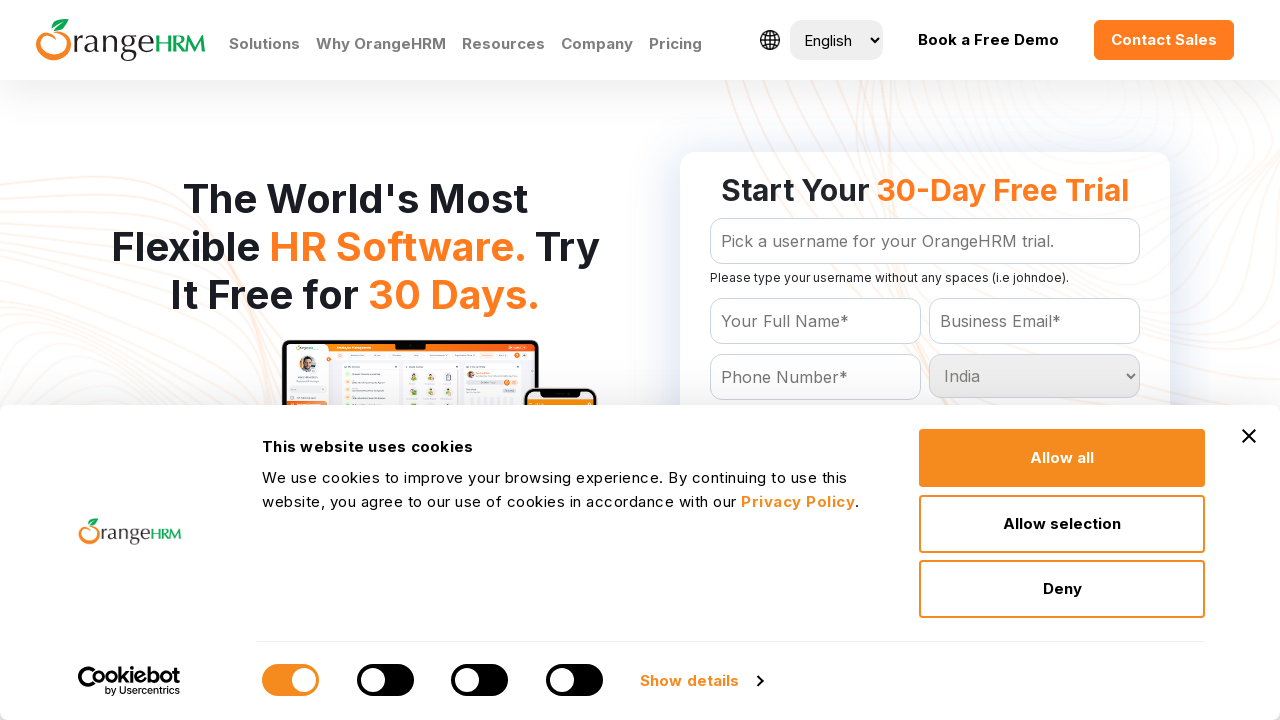

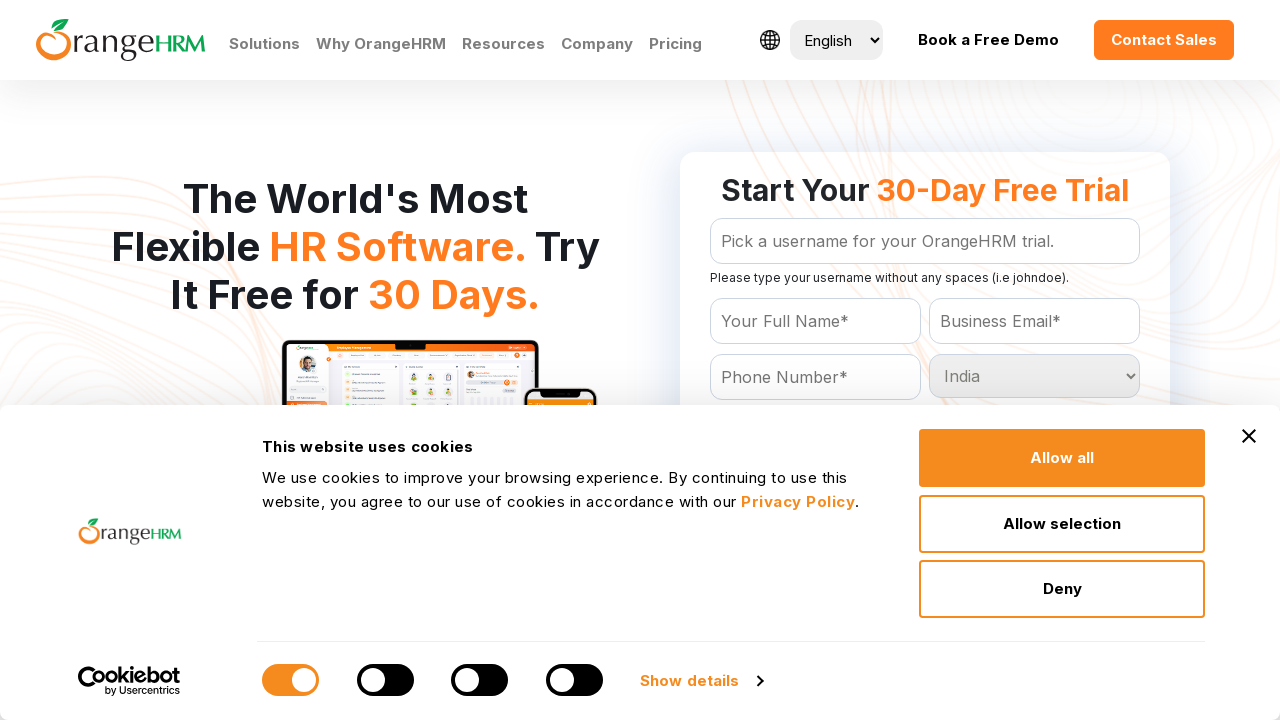